Tests drag and drop functionality on jQuery UI demo page by switching to an iframe, dragging an element to a drop target, then clicking on an active menu item

Starting URL: https://jqueryui.com/droppable/

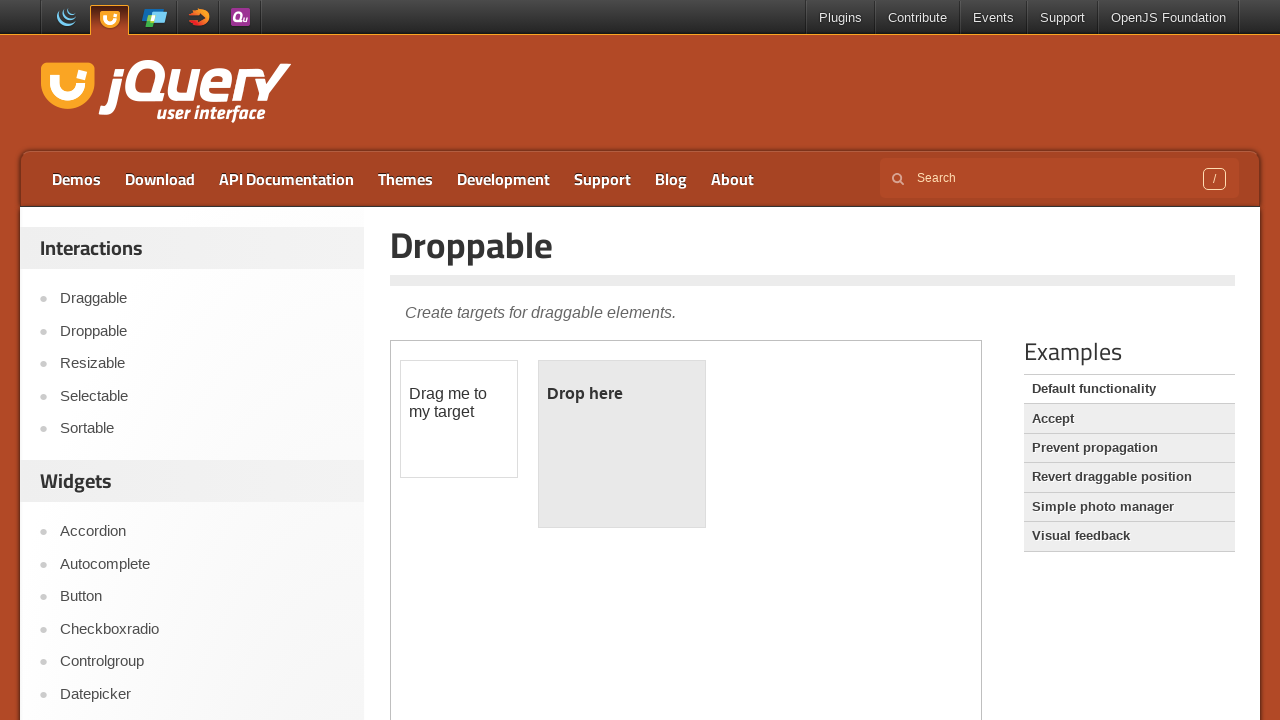

Located the demo iframe
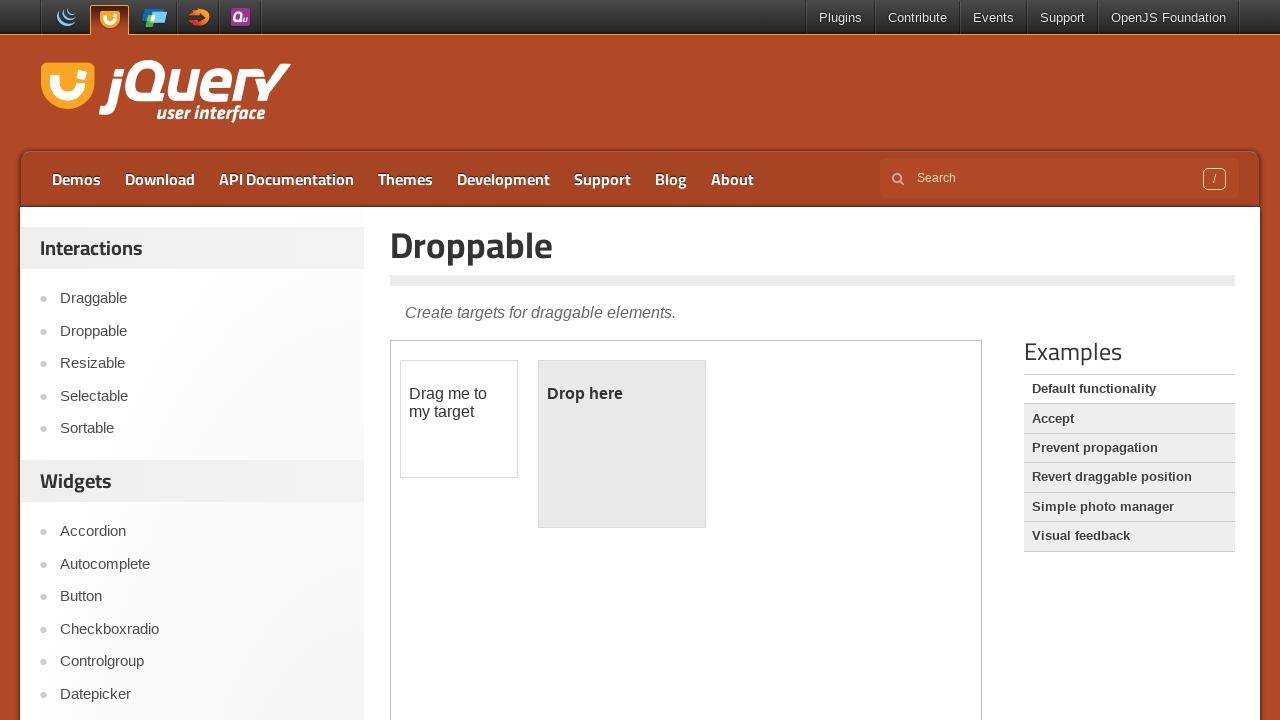

Located the draggable element within the frame
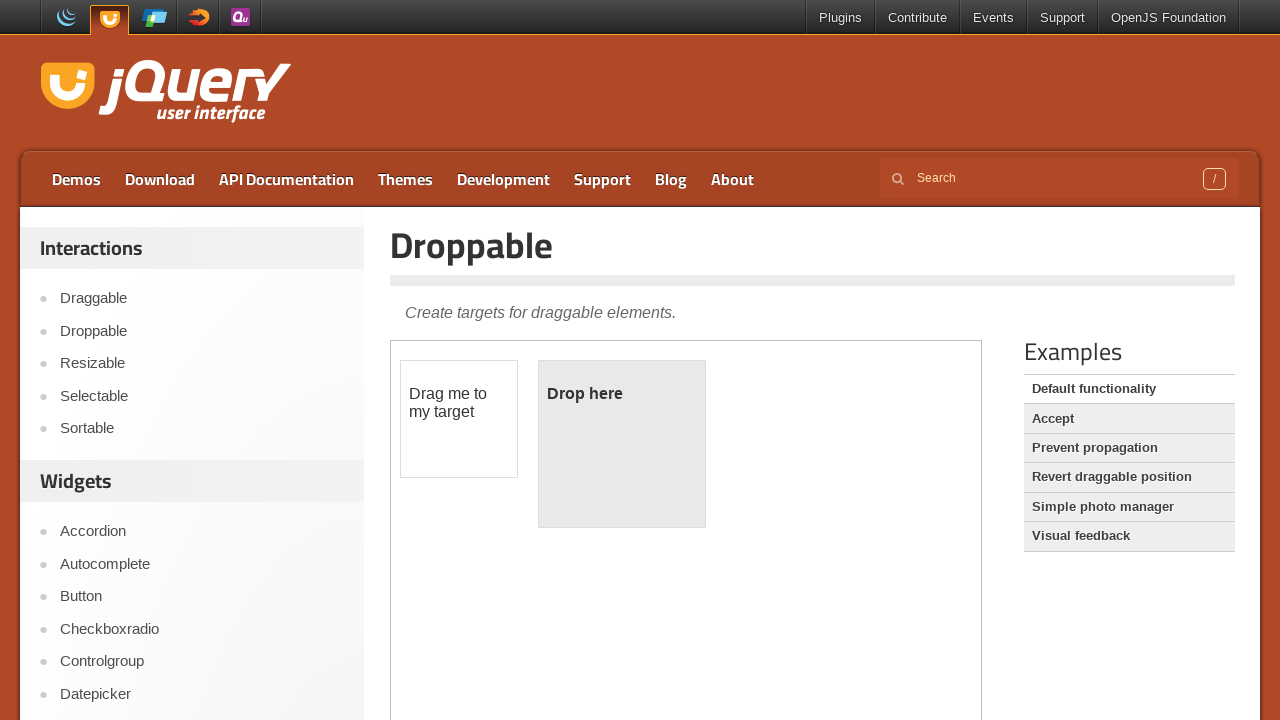

Located the droppable target element within the frame
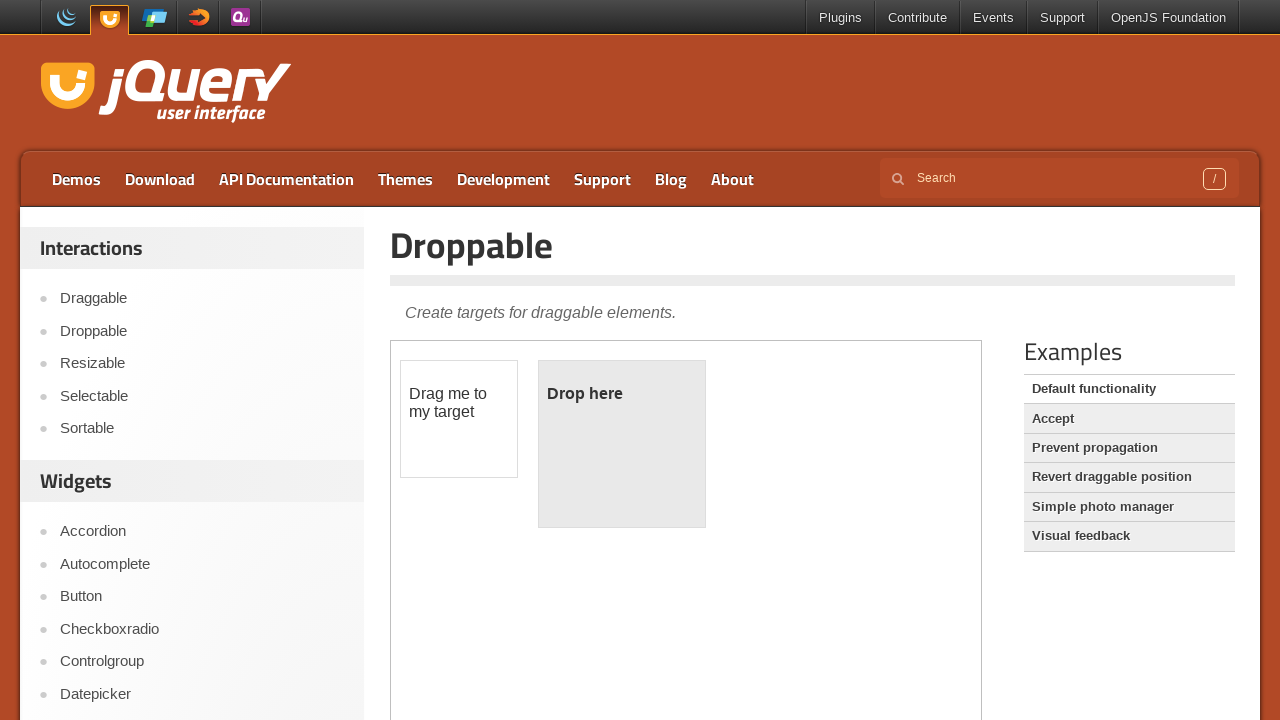

Dragged the draggable element to the droppable target at (622, 444)
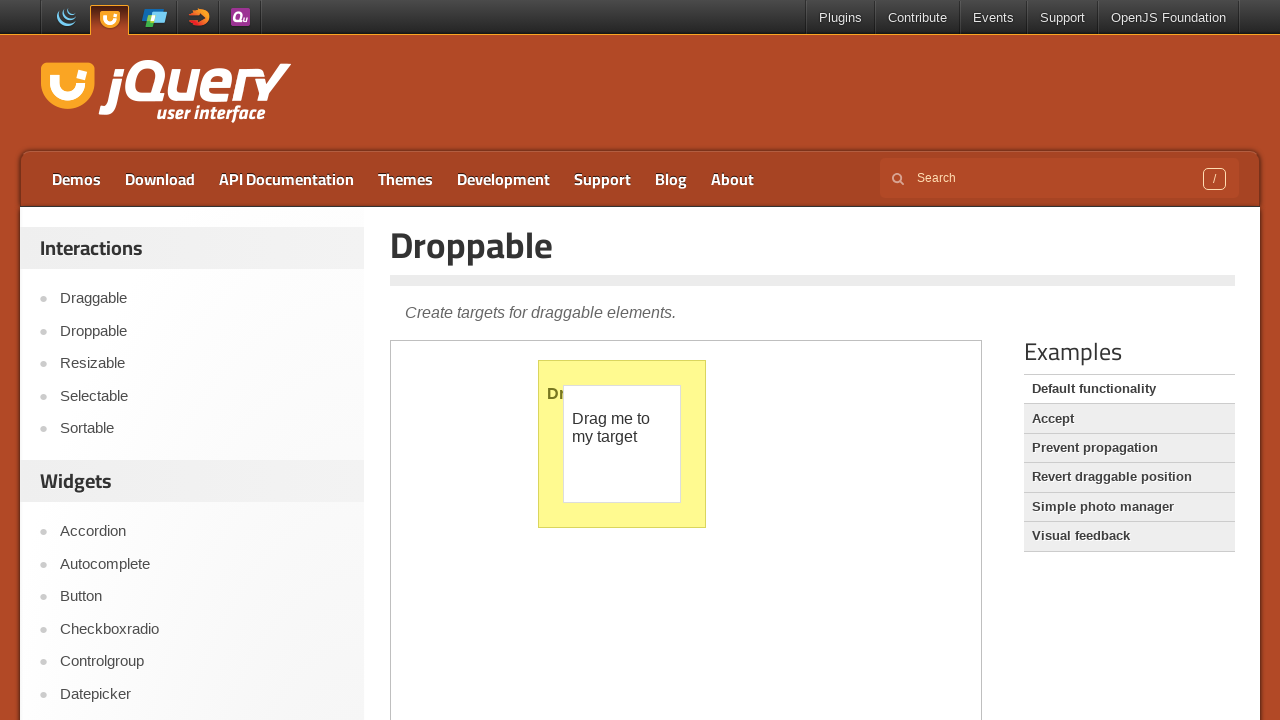

Clicked on the active menu item at (1129, 390) on xpath=//li[@class='active']
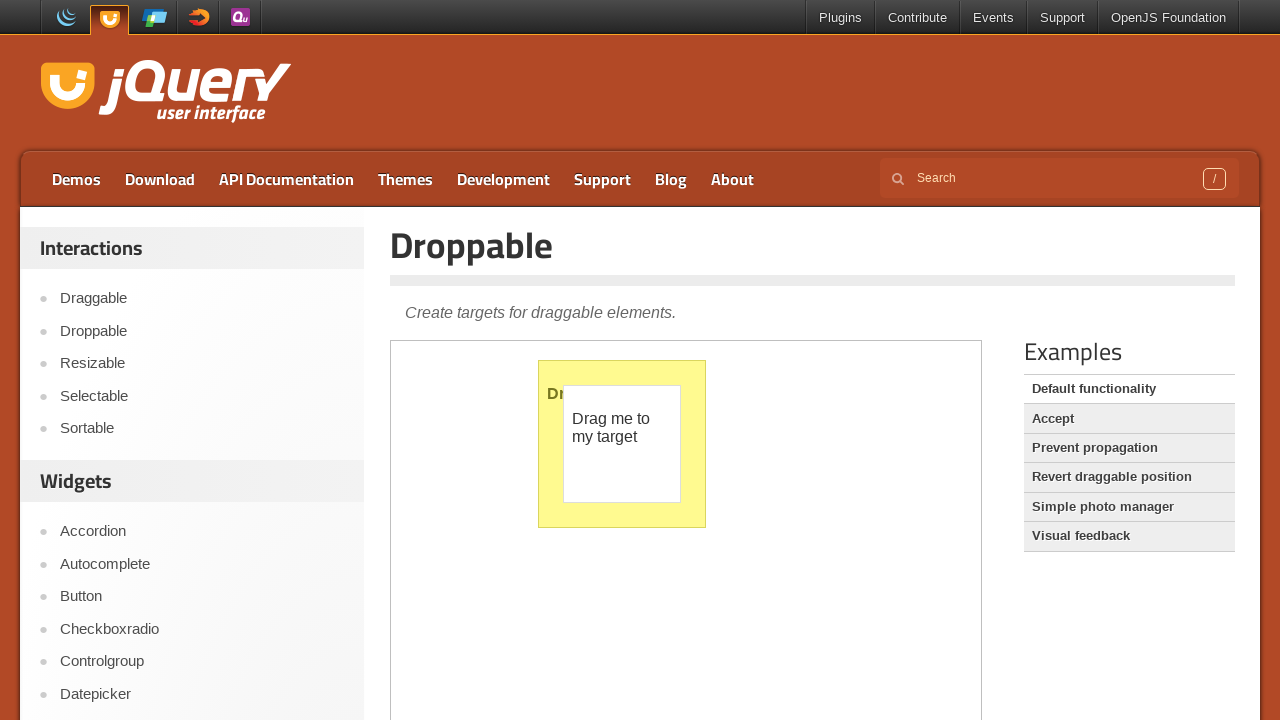

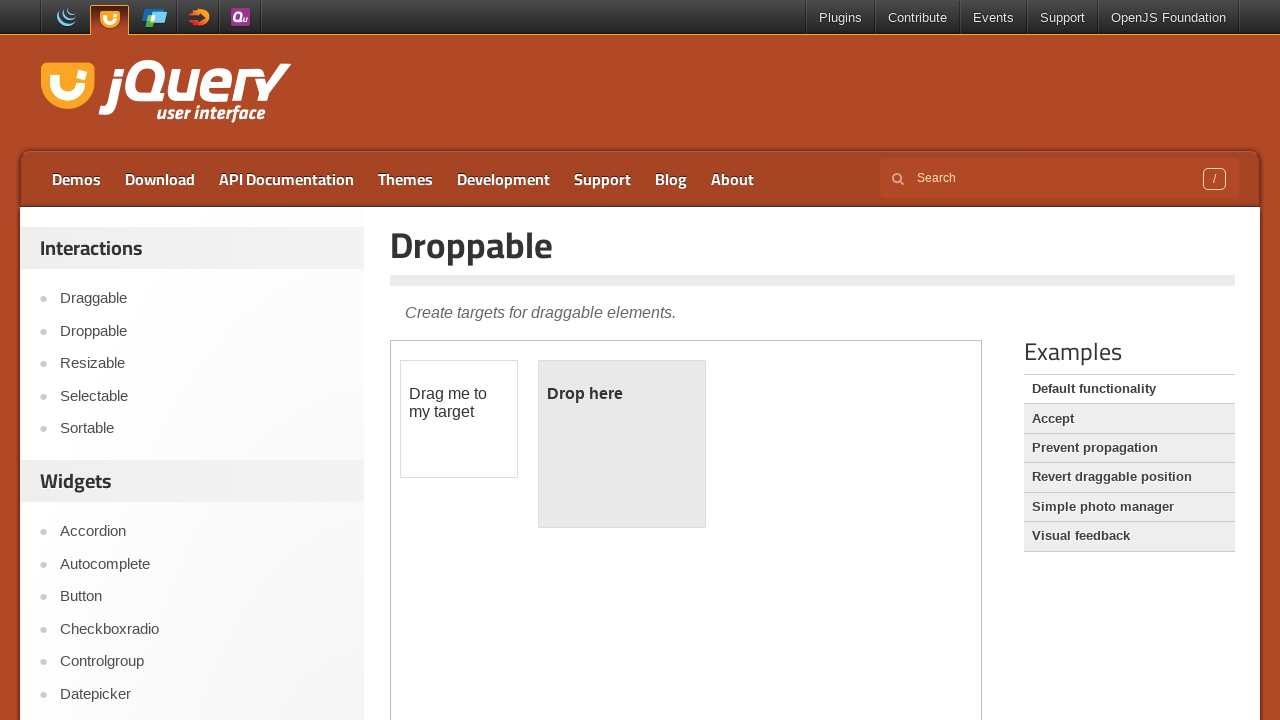